Tests shopping cart functionality by adding two phones (Samsung Galaxy S6 and Nokia Lumia 1520) to the cart and verifying the total price is 1180.

Starting URL: https://demoblaze.com/

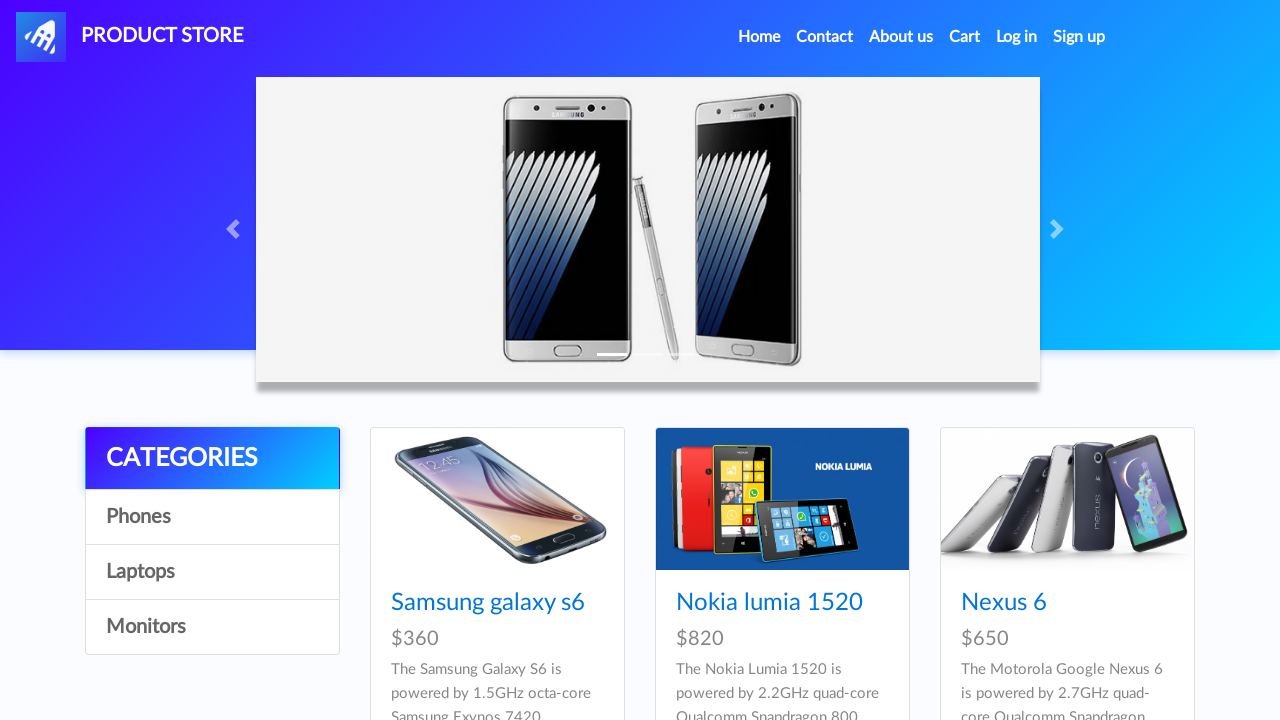

Clicked on Samsung Galaxy S6 product at (488, 603) on a:has-text("Samsung galaxy s6")
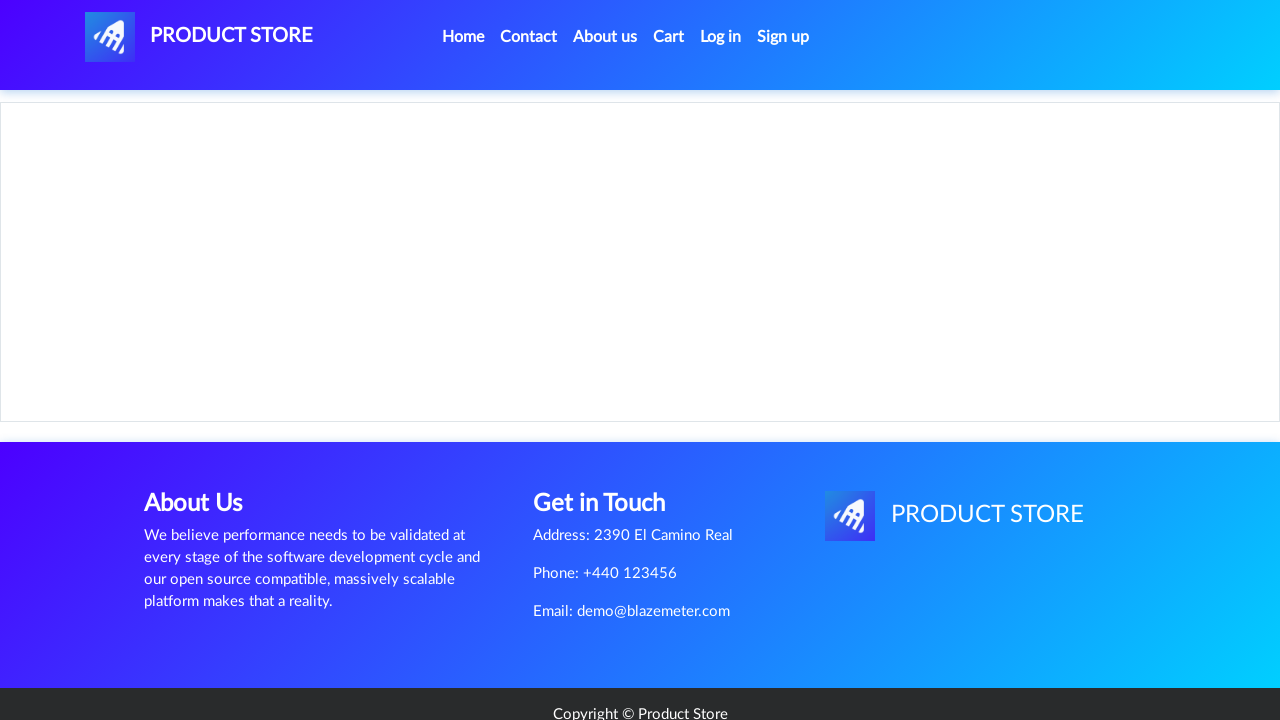

Set up dialog handler to dismiss confirmation
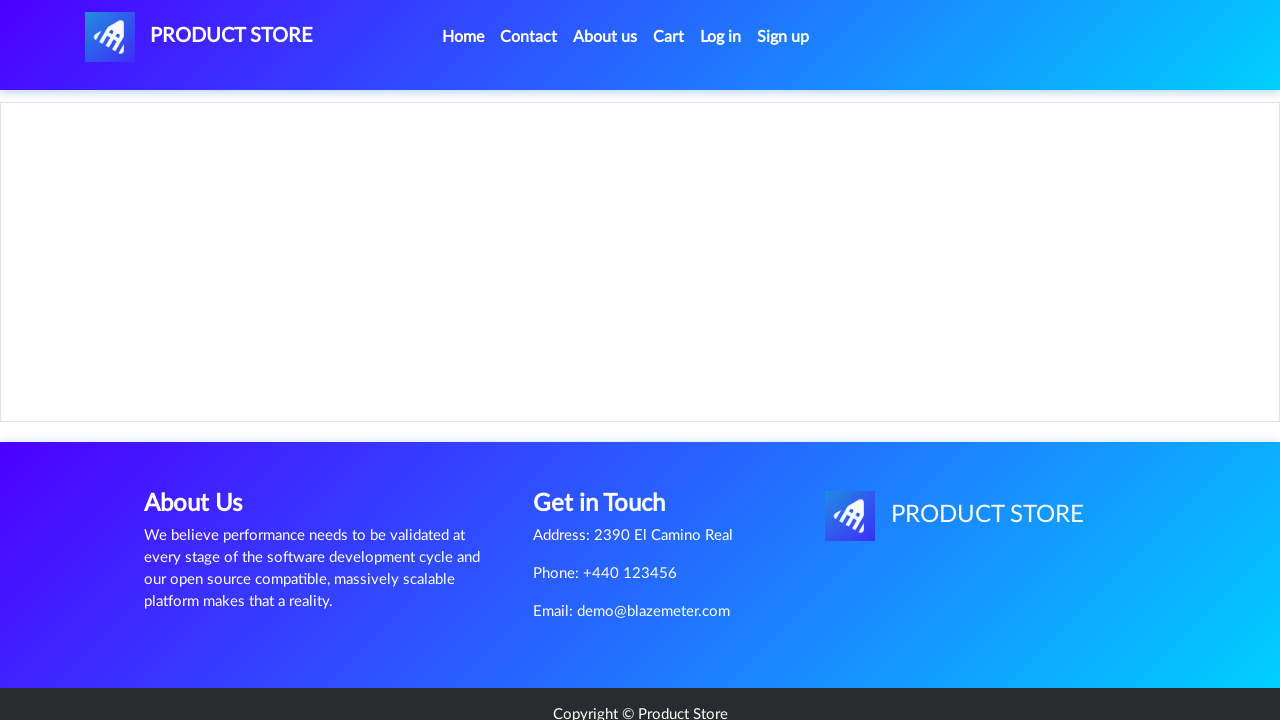

Clicked Add to cart button for Samsung Galaxy S6 at (610, 440) on text=Add to cart
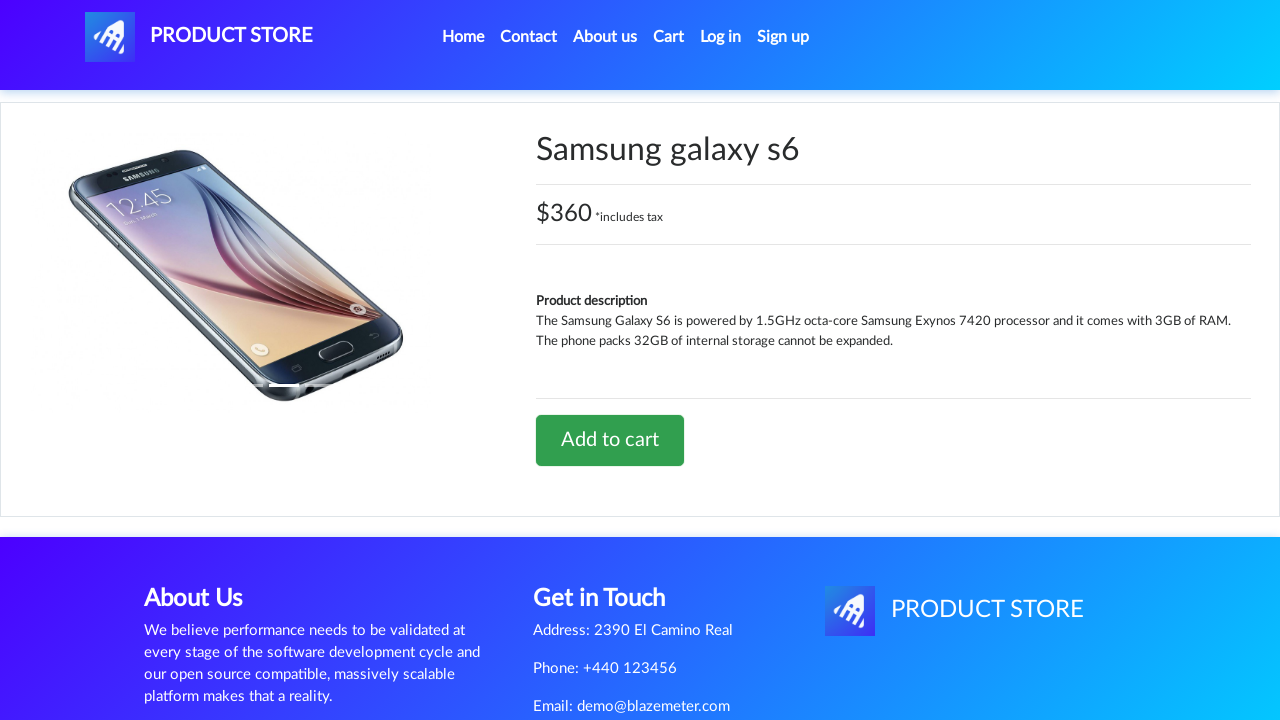

Waited for dialog confirmation
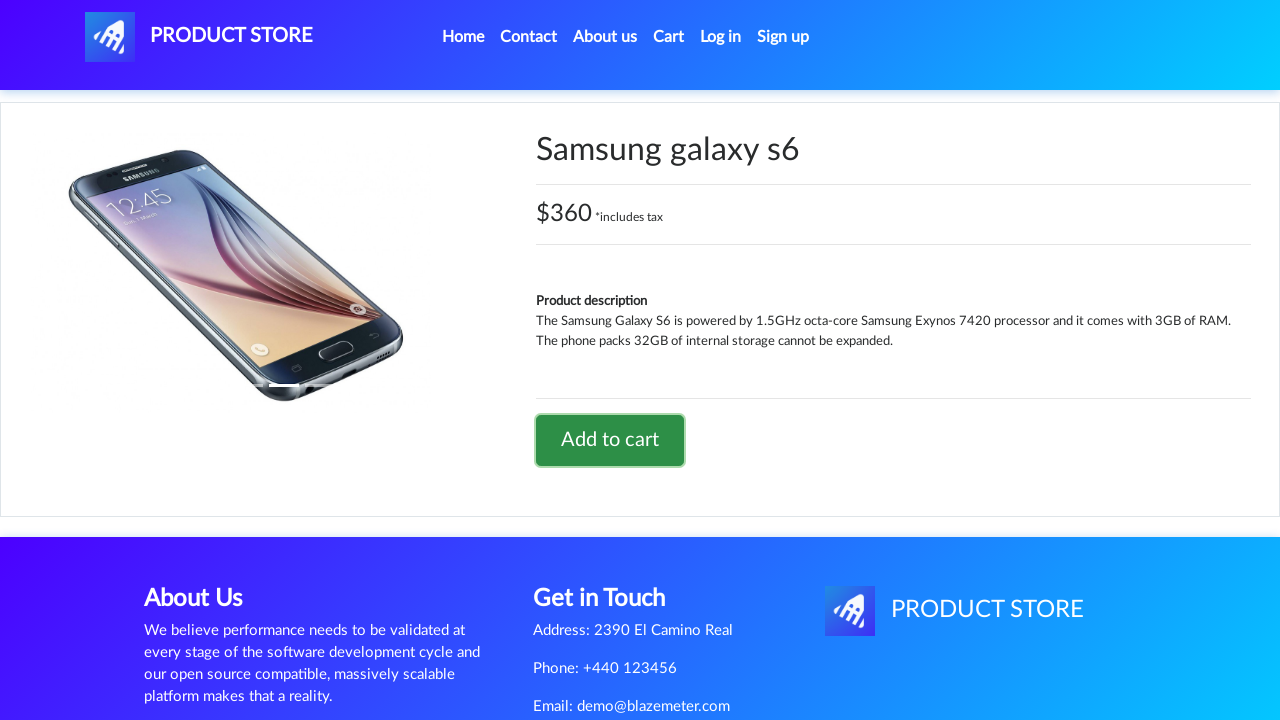

Clicked Home to return to main page at (463, 37) on text=Home (current)
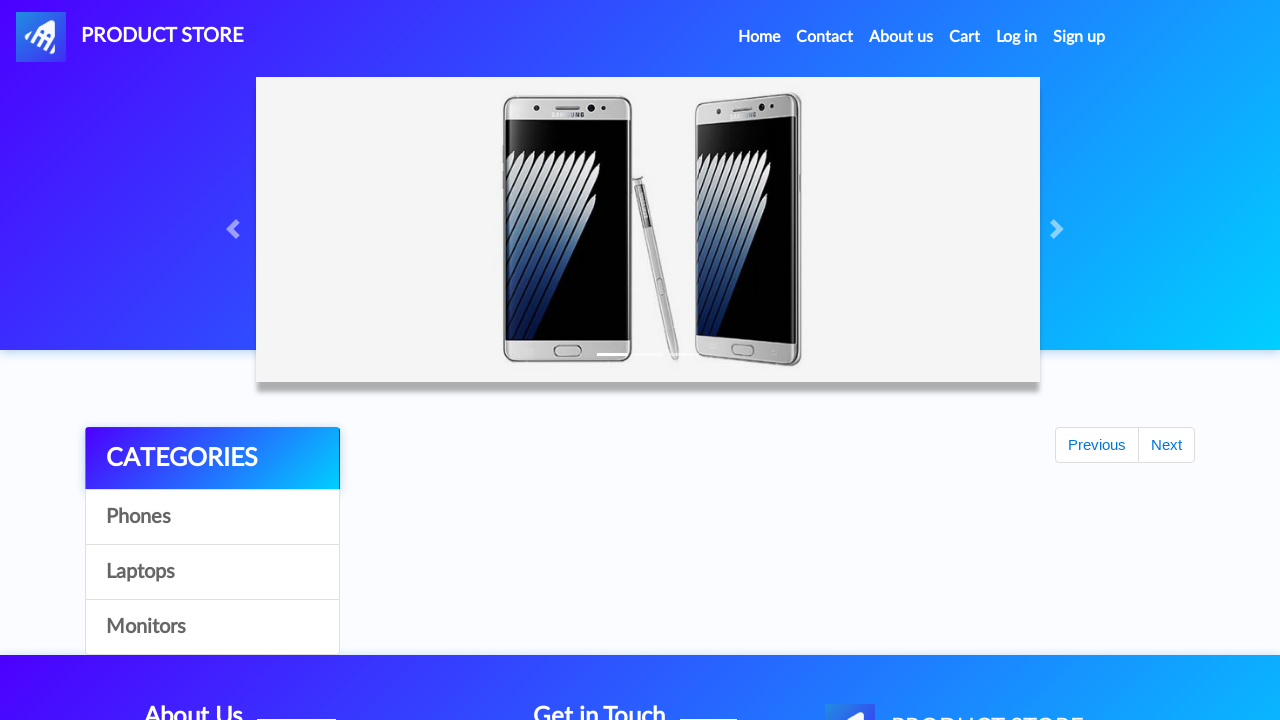

Clicked on Nokia Lumia 1520 product at (769, 603) on a:has-text("Nokia lumia 1520")
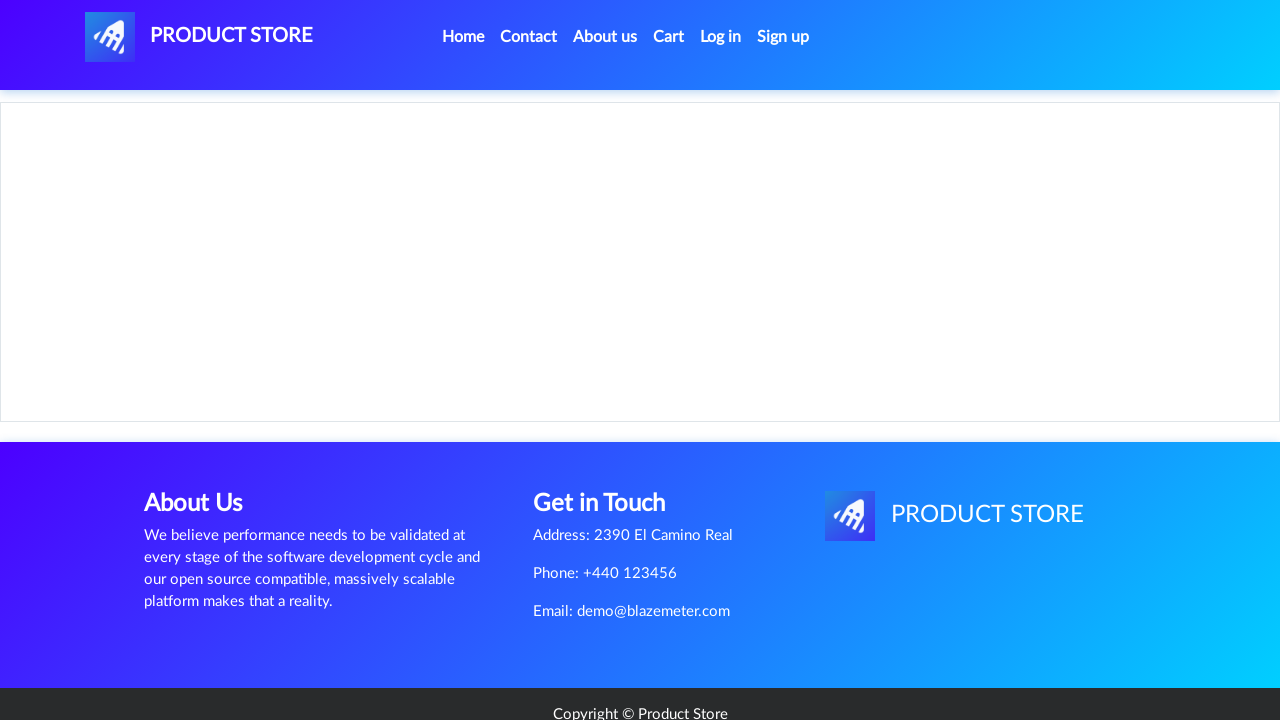

Set up dialog handler to dismiss confirmation
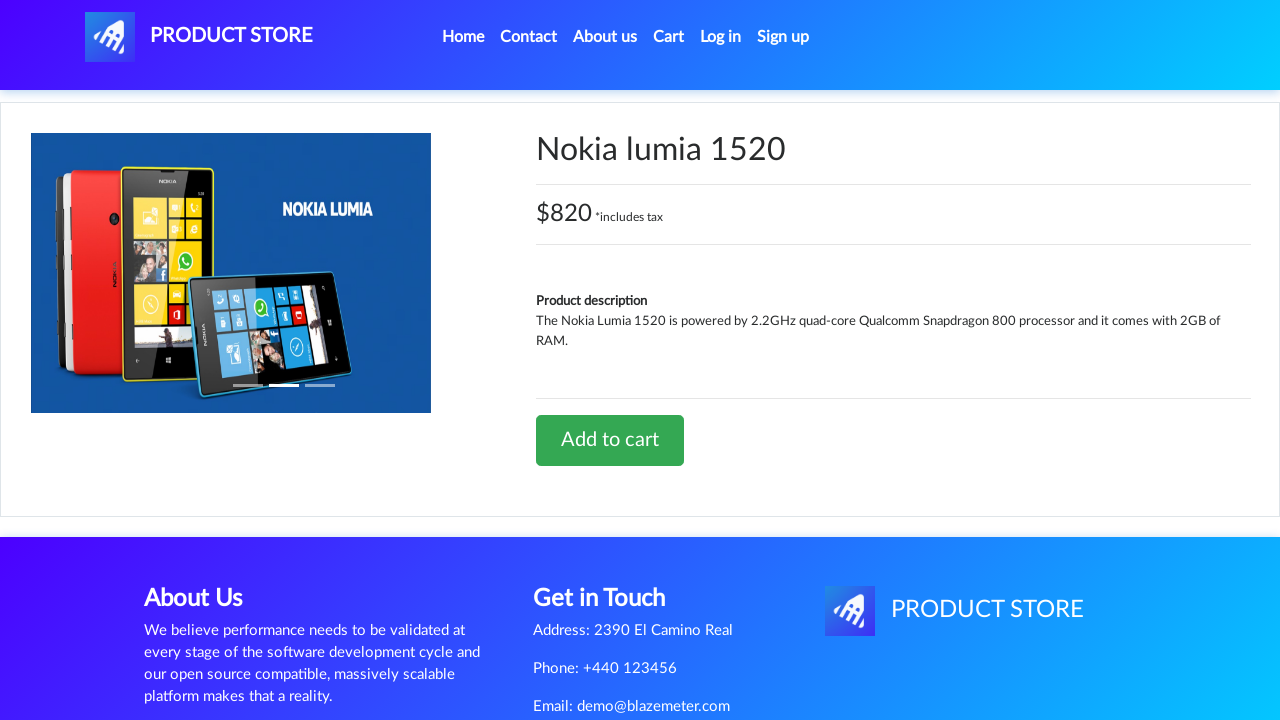

Clicked Add to cart button for Nokia Lumia 1520 at (610, 440) on text=Add to cart
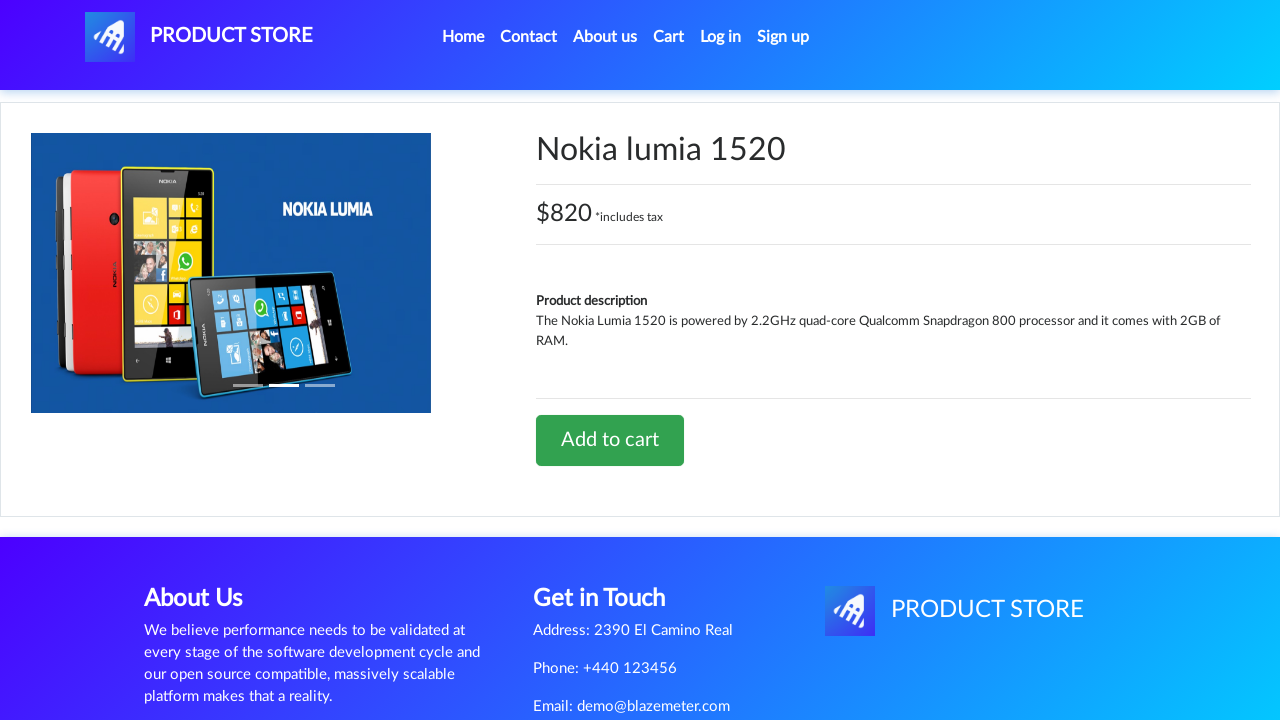

Waited for dialog confirmation
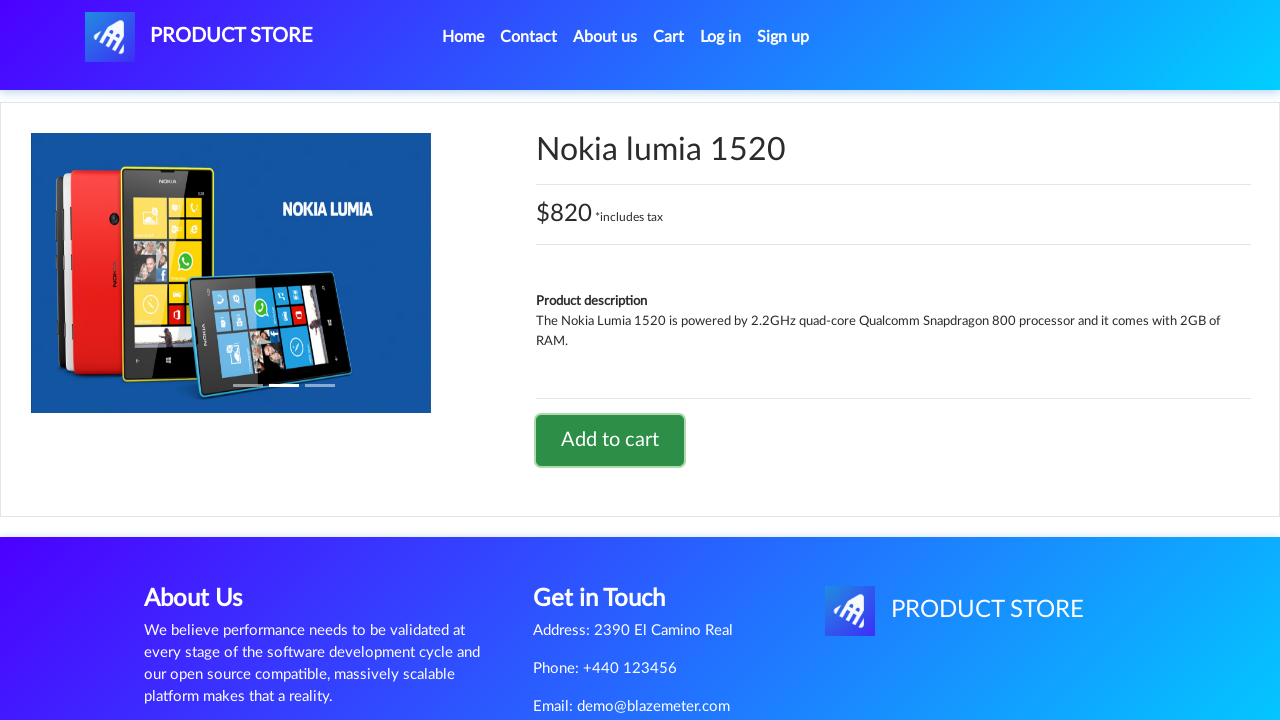

Clicked on Cart link to view shopping cart at (669, 37) on #cartur
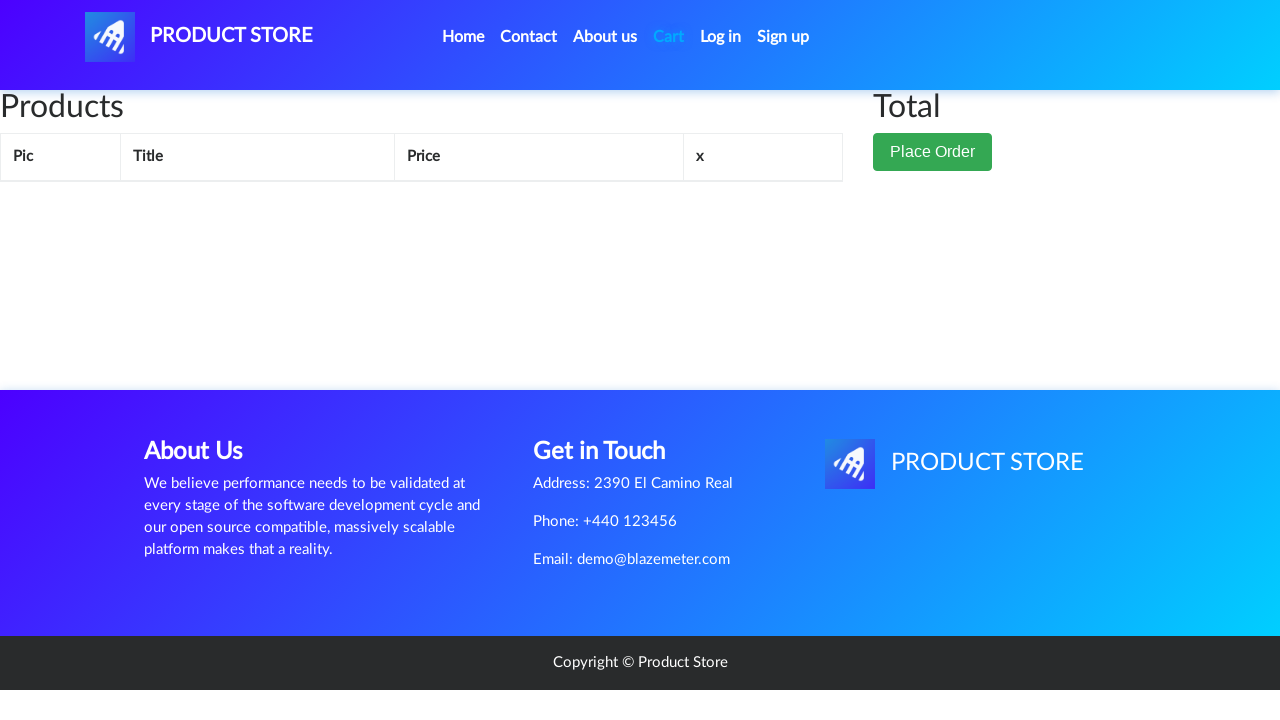

Cart page loaded with total price element visible
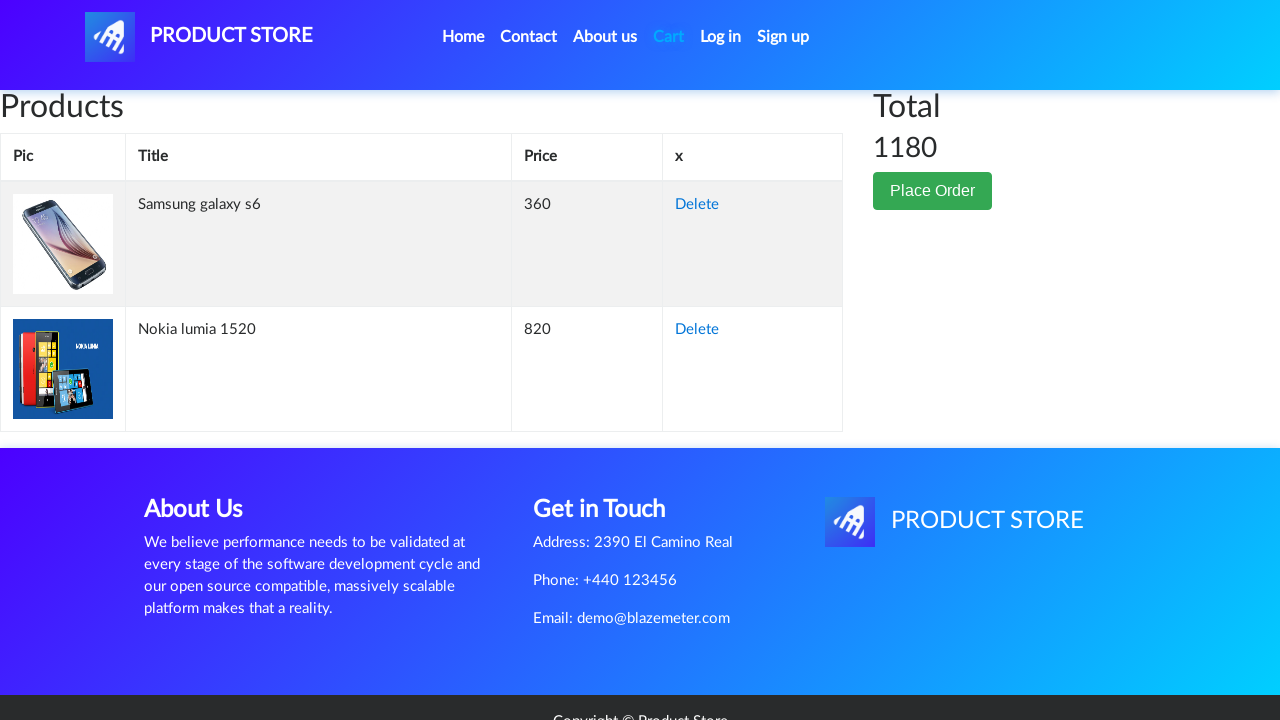

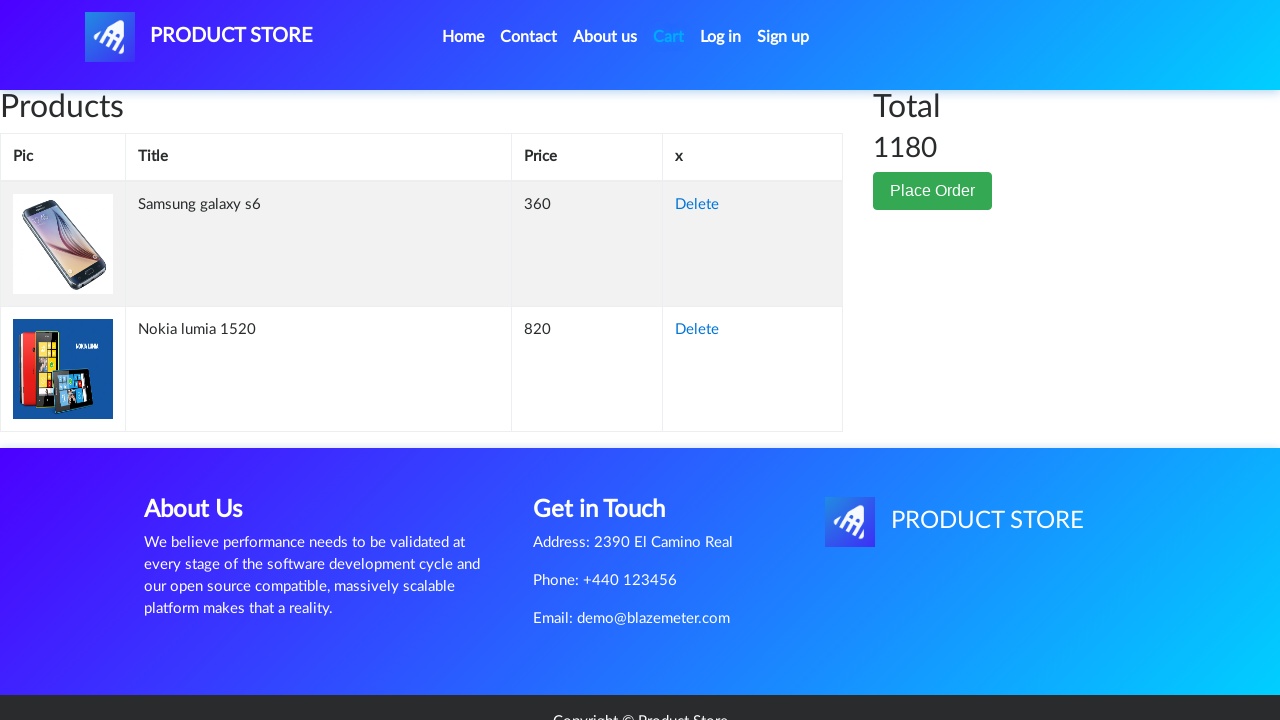